Tests search functionality on Farfetch website by entering search terms in the search input field and navigating between pages

Starting URL: https://www.farfetch.com/designers/women

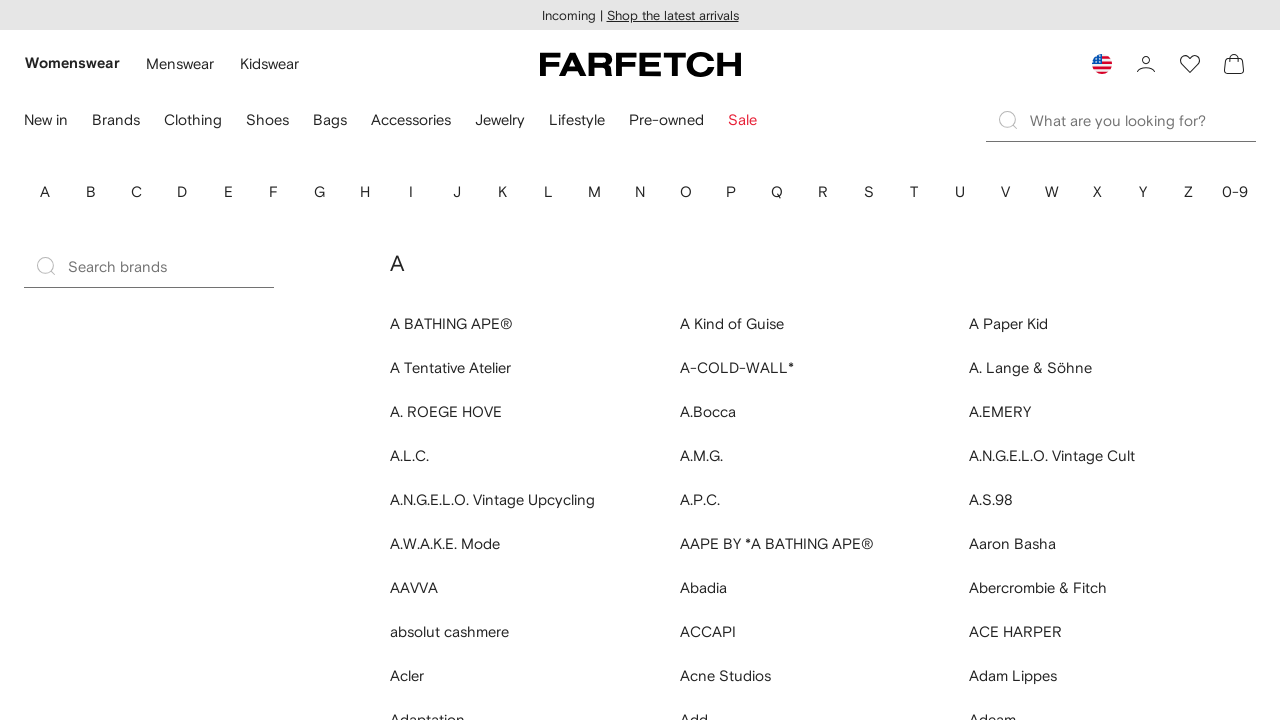

Filled search input with 'Valentino' on input[data-testid='search-input']
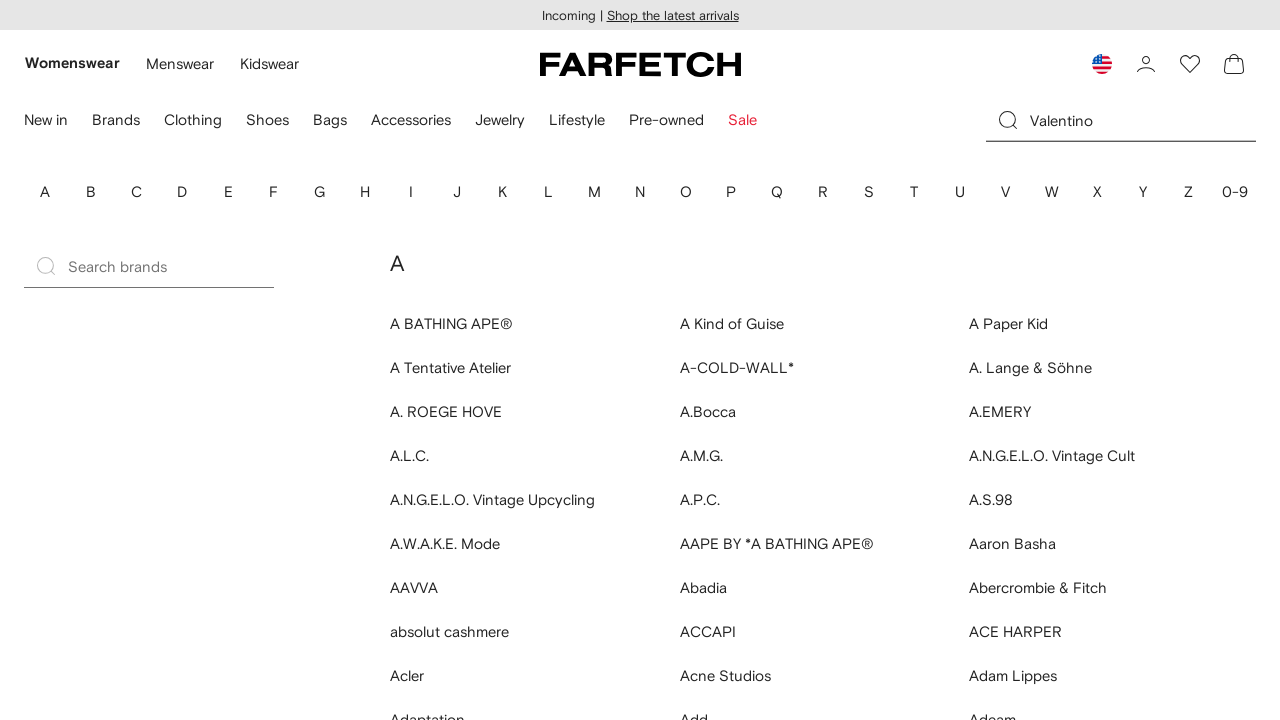

Clicked search input field at (1143, 120) on input[data-testid='search-input']
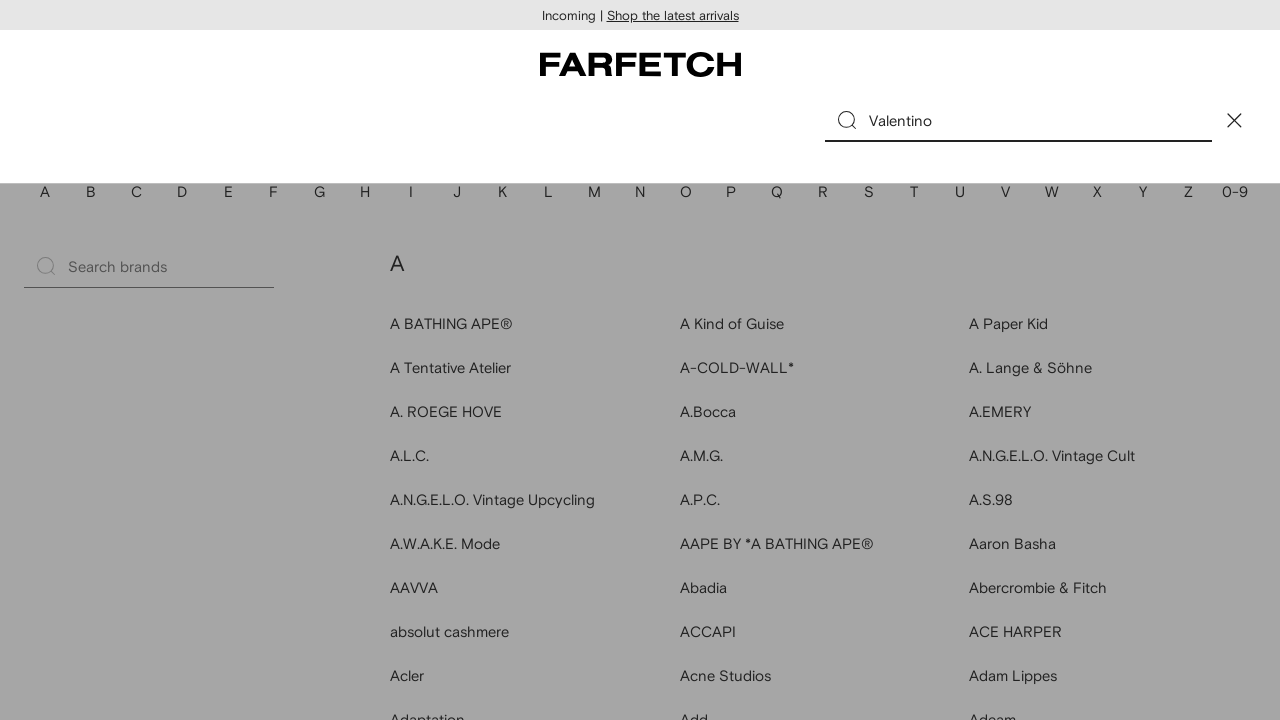

Navigated to women's items page
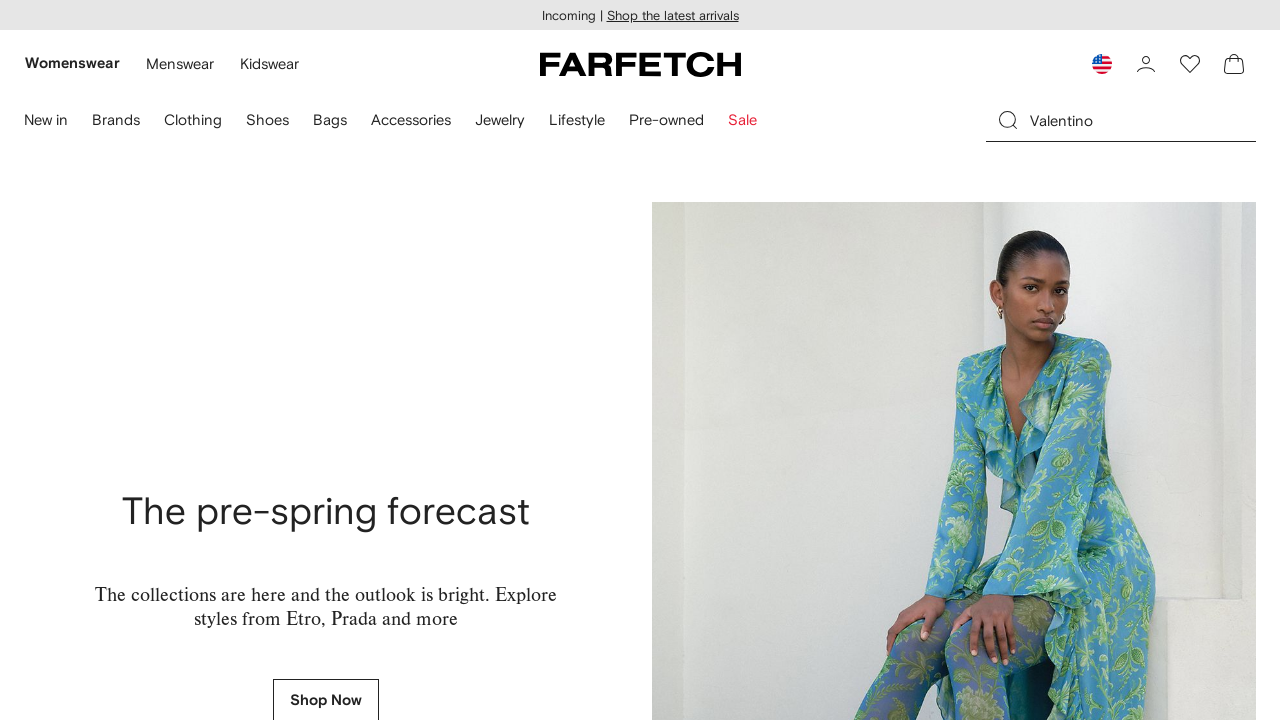

Filled search input with 'YSL Heels' on input[data-component='SearchInputControlled']
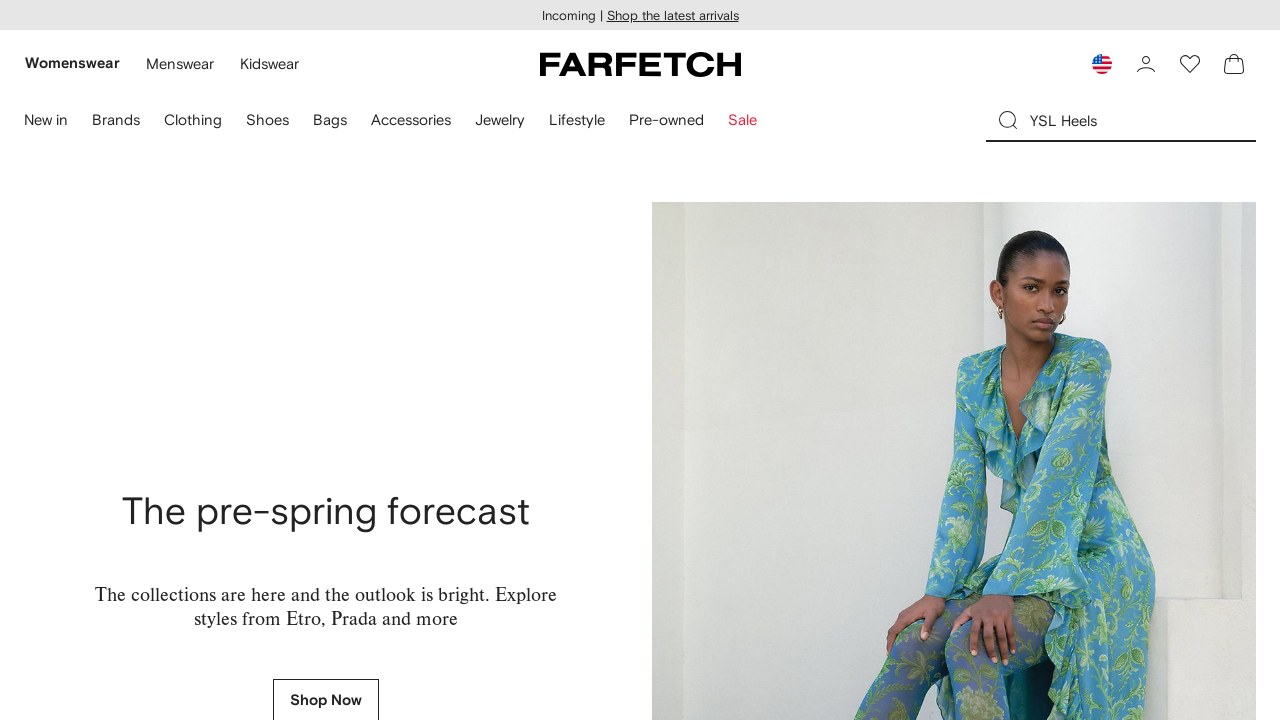

Clicked search input field to trigger search at (1143, 120) on input[data-testid='search-input']
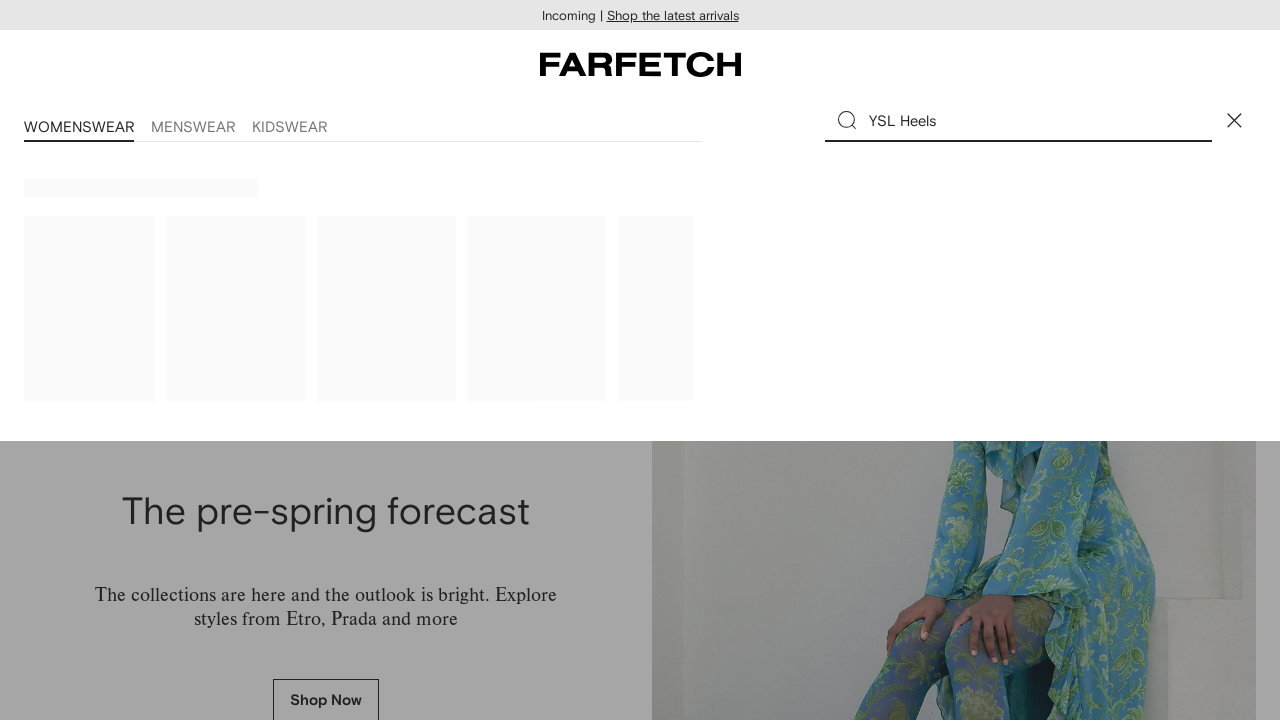

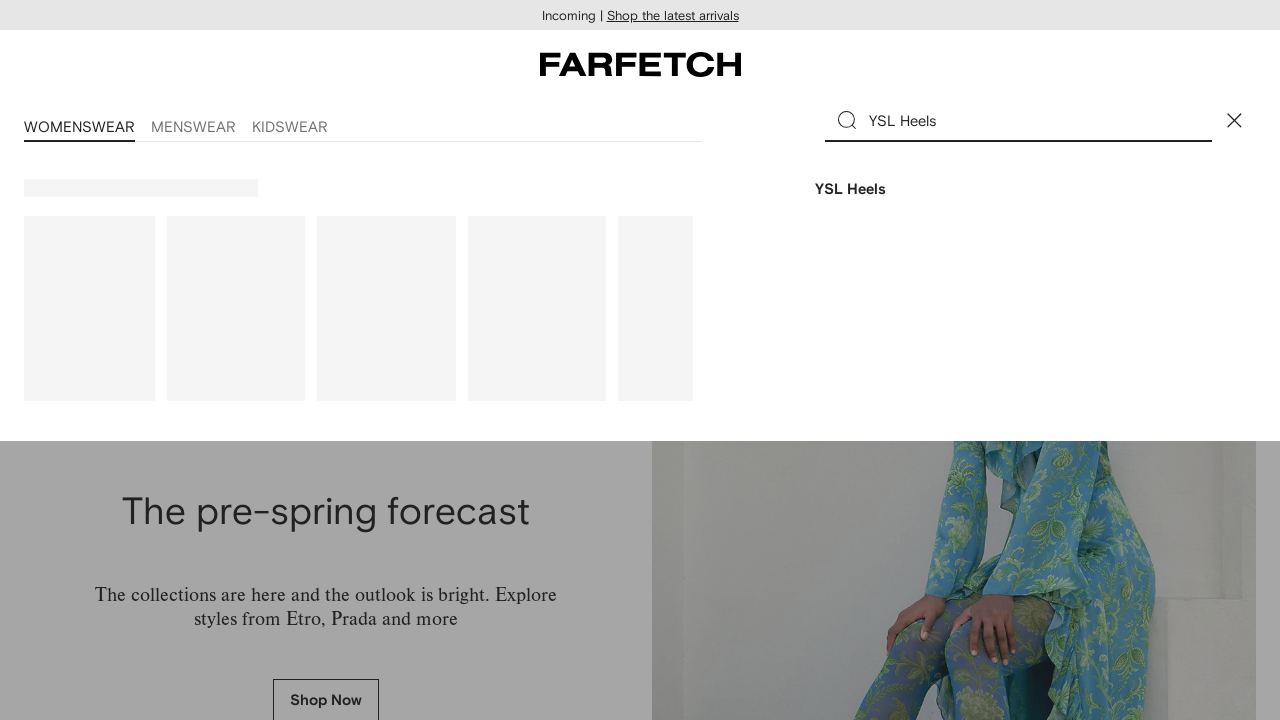